Tests drag and drop functionality by navigating to the drag and drop page and dragging column A to column B

Starting URL: https://the-internet.herokuapp.com/

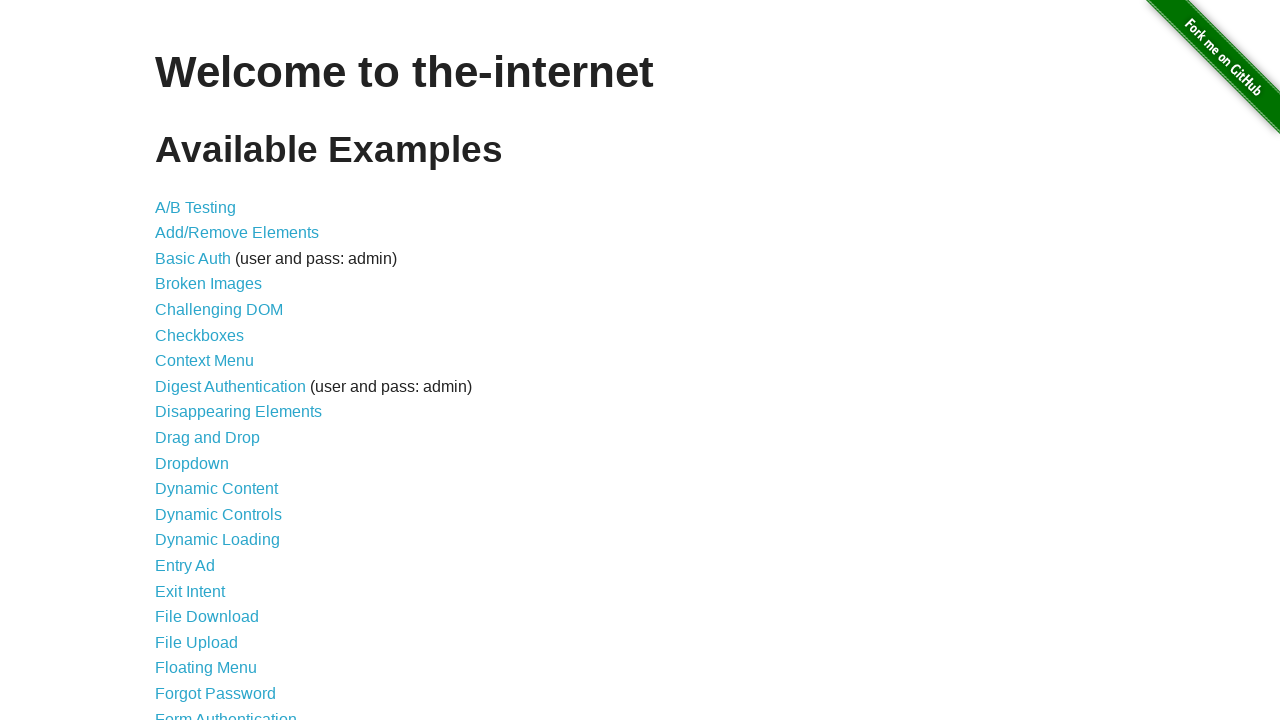

Clicked on the Drag and Drop link at (208, 438) on internal:role=link[name="Drag and Drop"i]
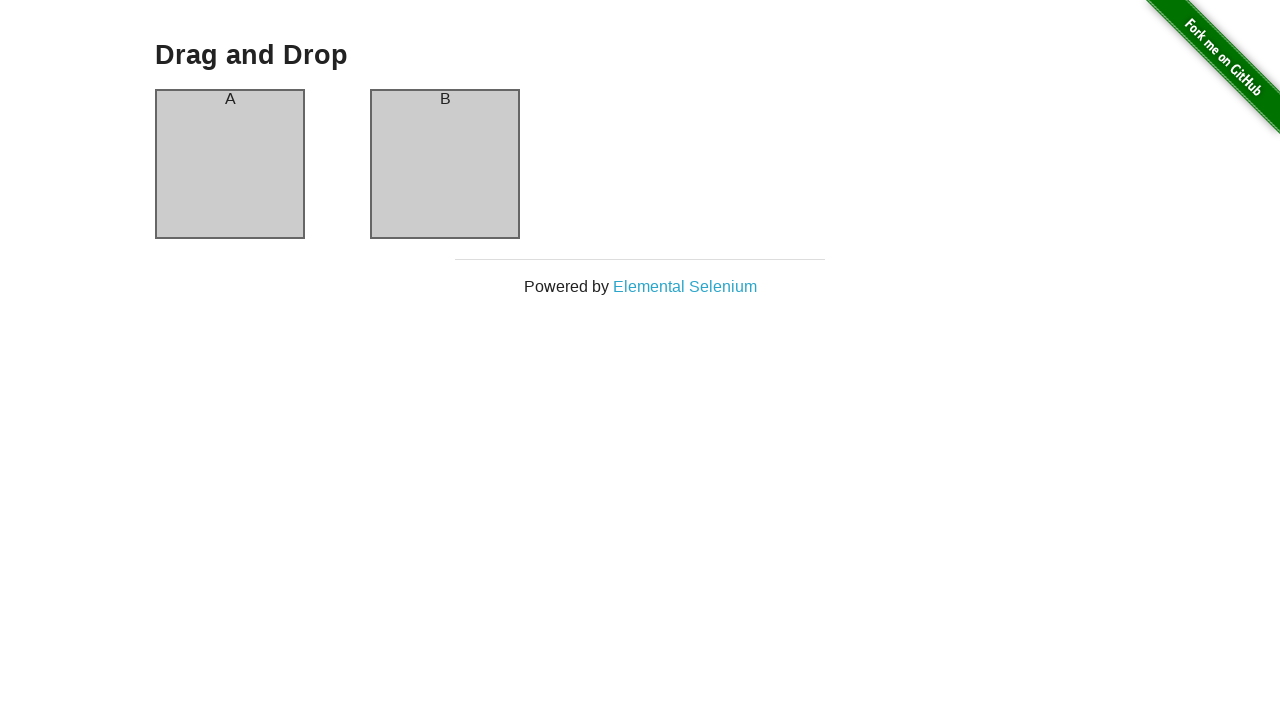

Columns are now visible
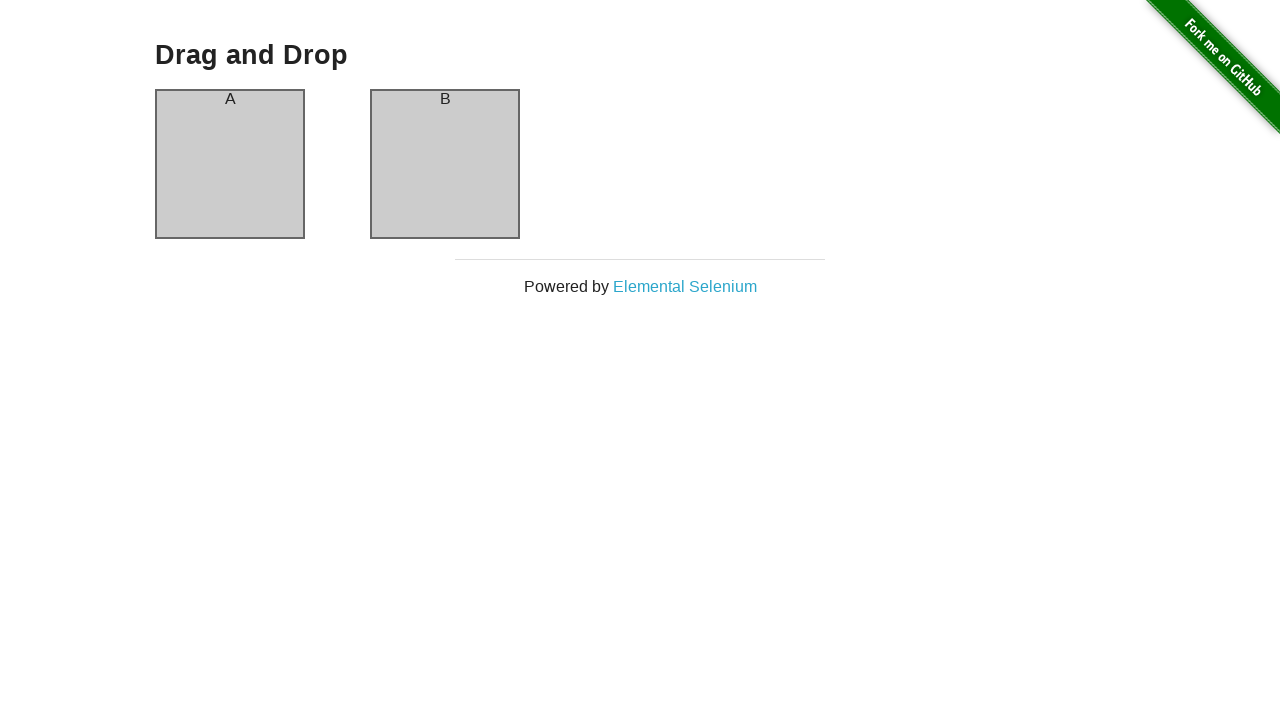

Dragged column A to column B at (445, 164)
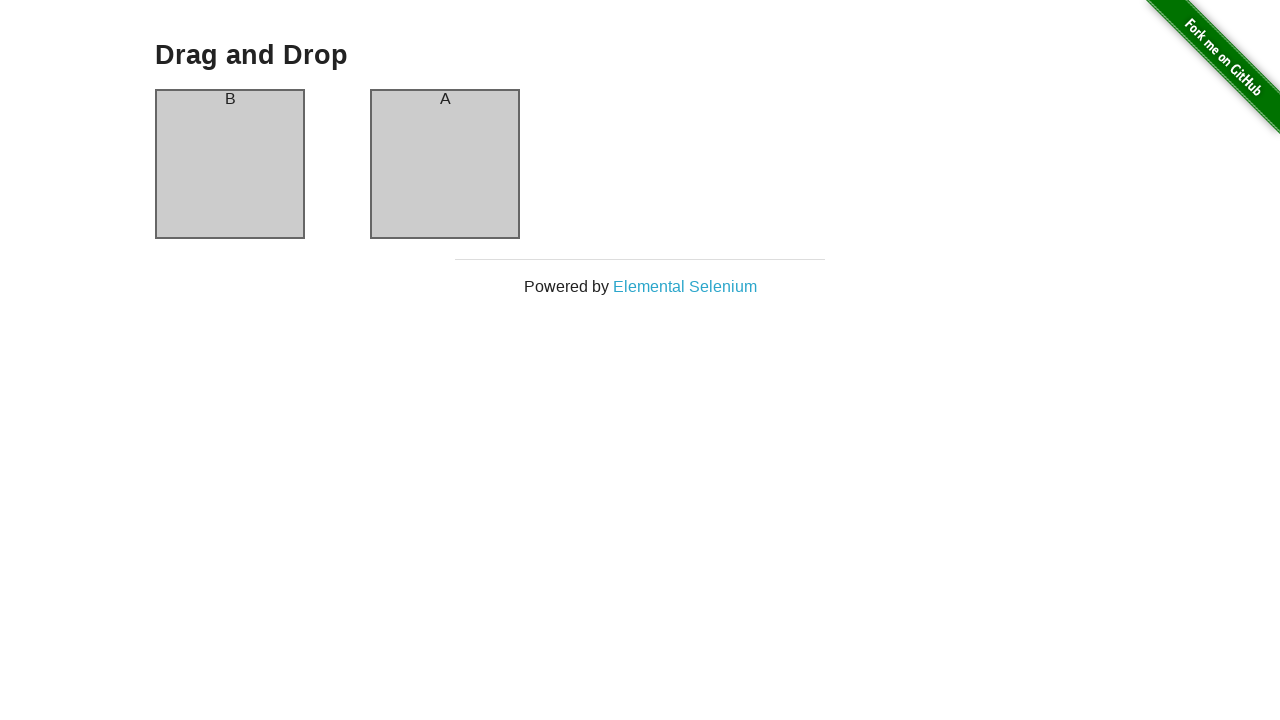

Column A is present after drag operation
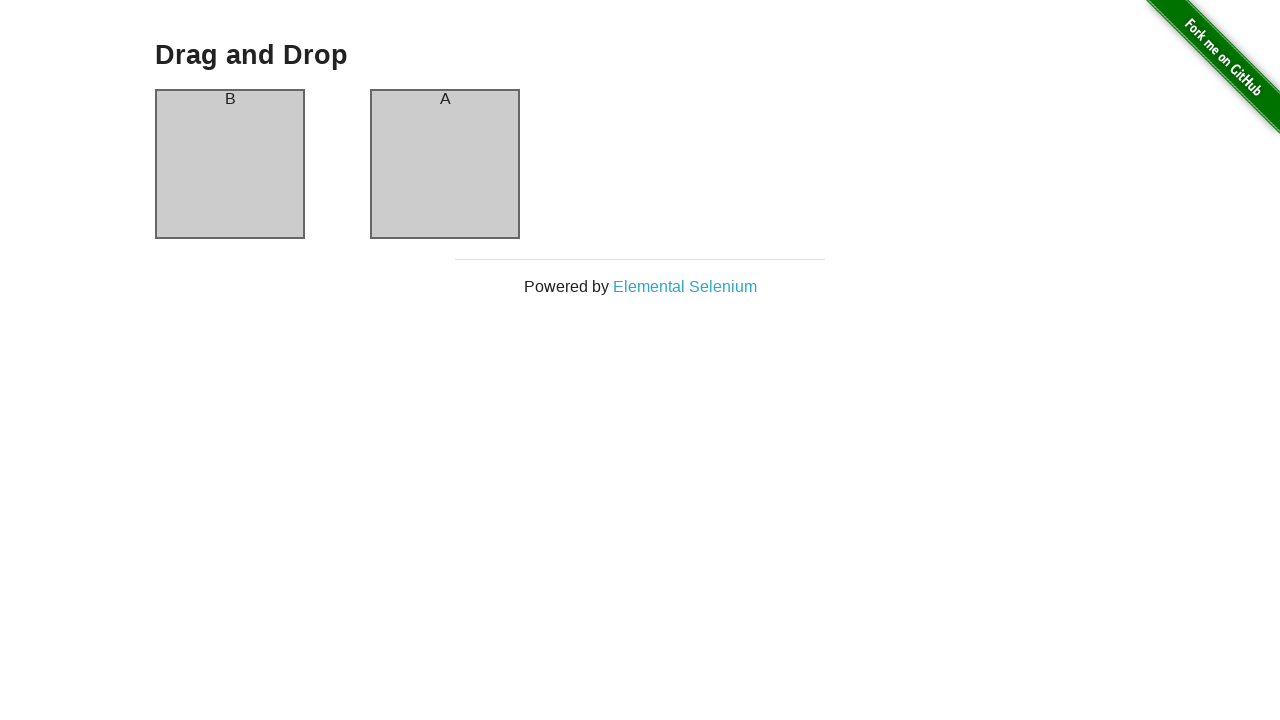

Column B is present after drag operation
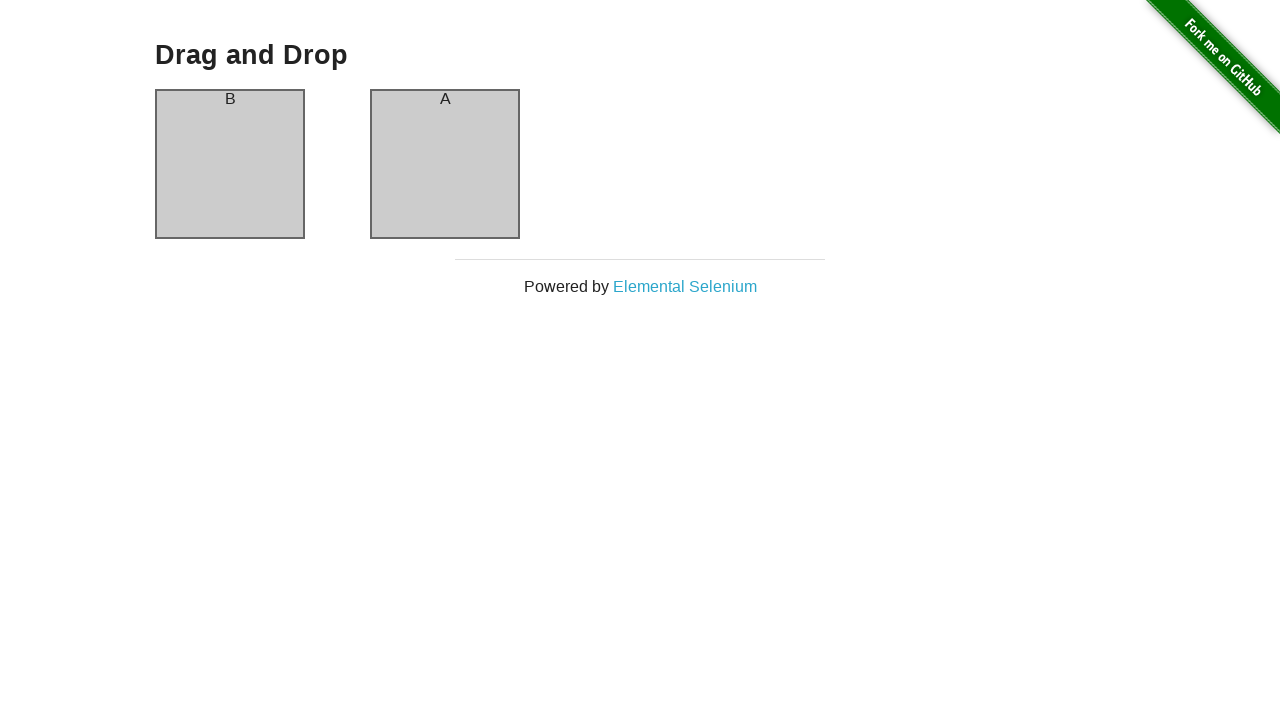

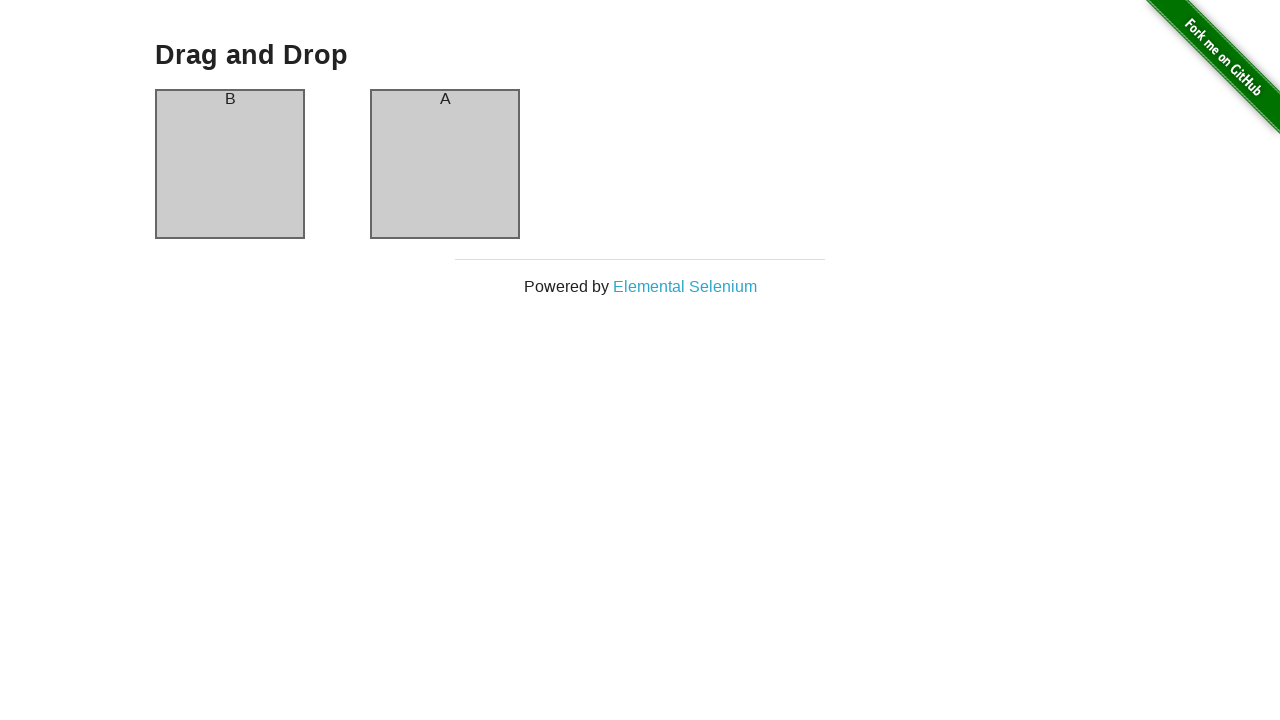